Tests scrolling to the bottom of the page using END key, then scrolling back to the top using HOME key

Starting URL: https://techproeducation.com/

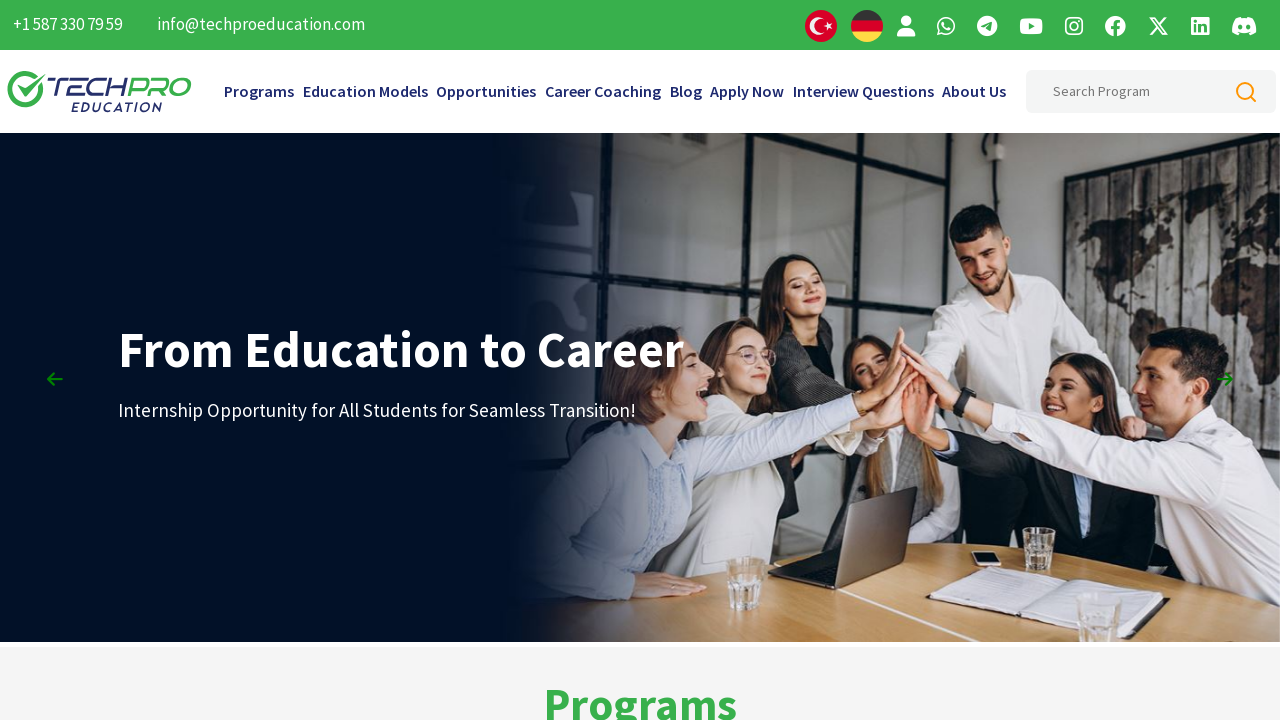

Pressed END key to scroll to bottom of page
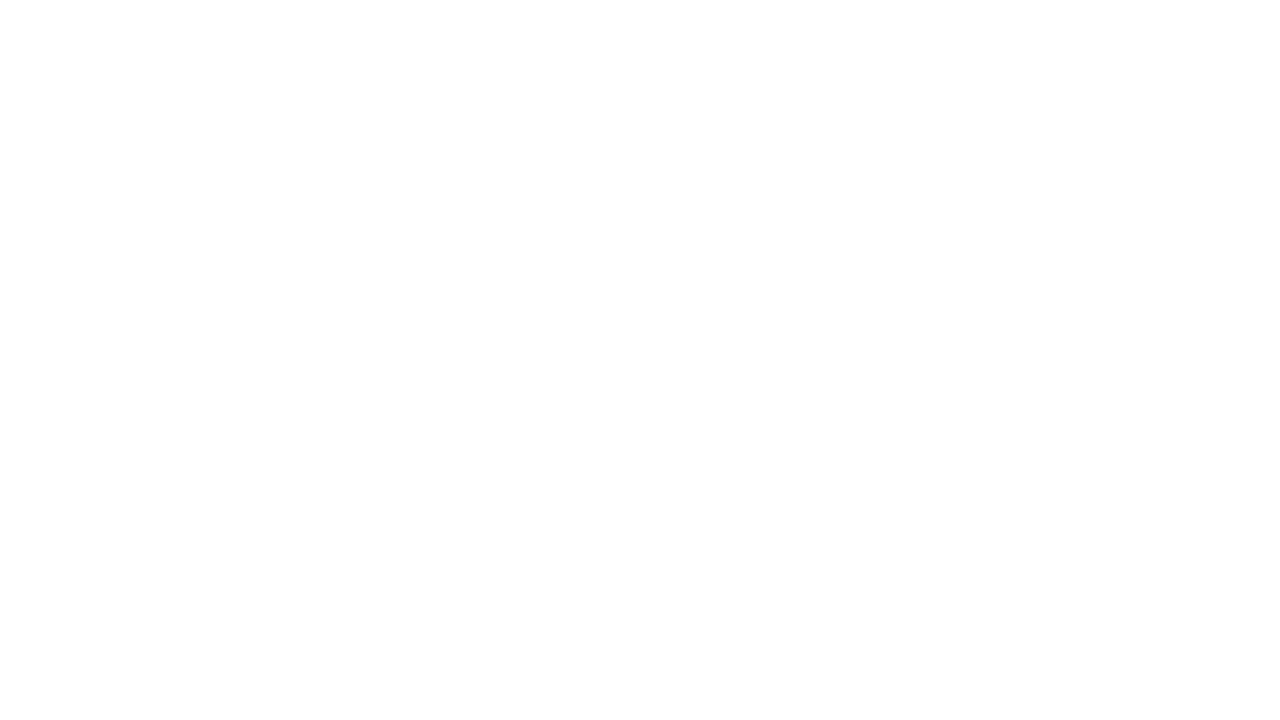

Waited 1 second for scroll animation to complete
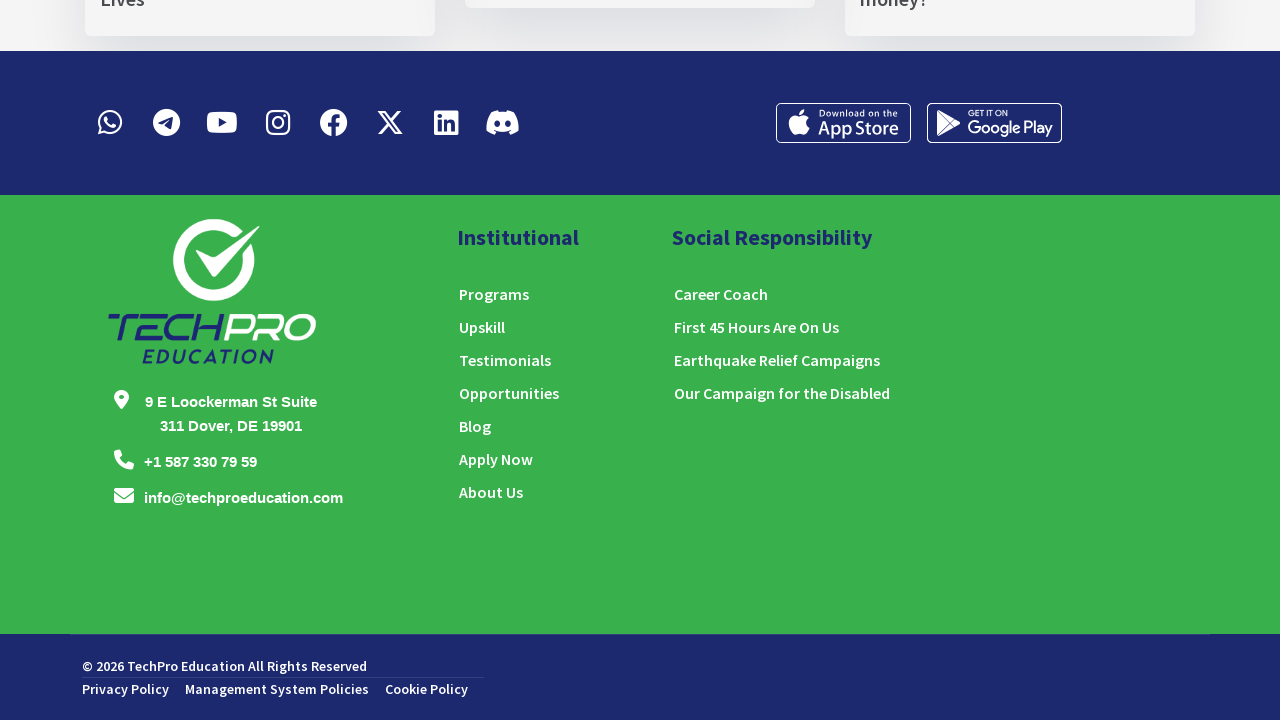

Pressed HOME key to scroll back to top of page
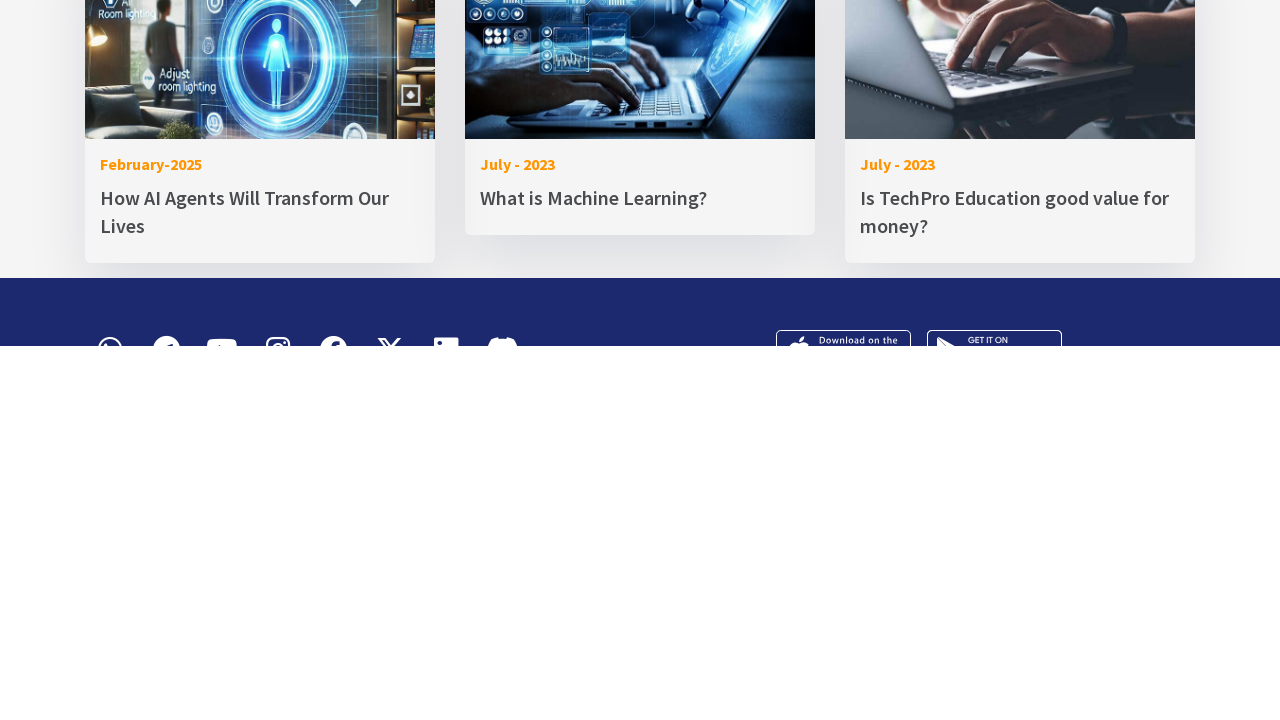

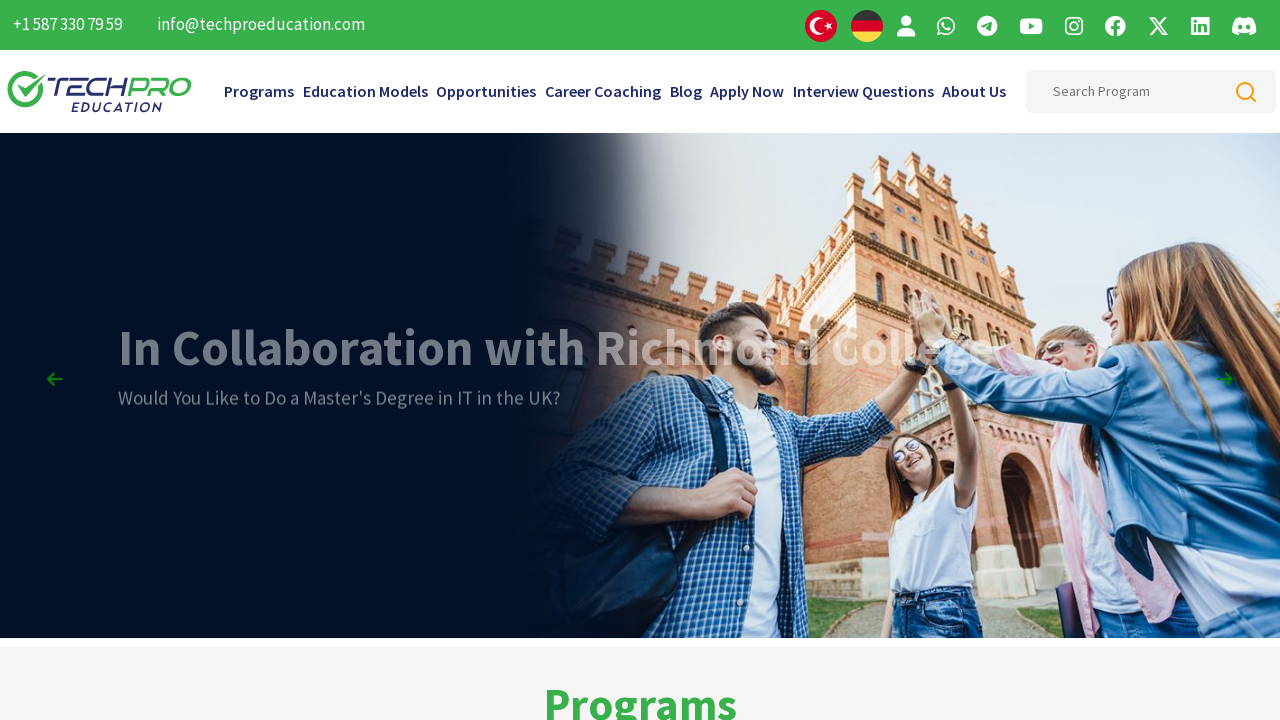